Tests flight booking form interactions including passenger count selection (adults and children), origin/destination airport selection, country autocomplete, and checkbox toggling on a practice website.

Starting URL: https://rahulshettyacademy.com/dropdownsPractise/

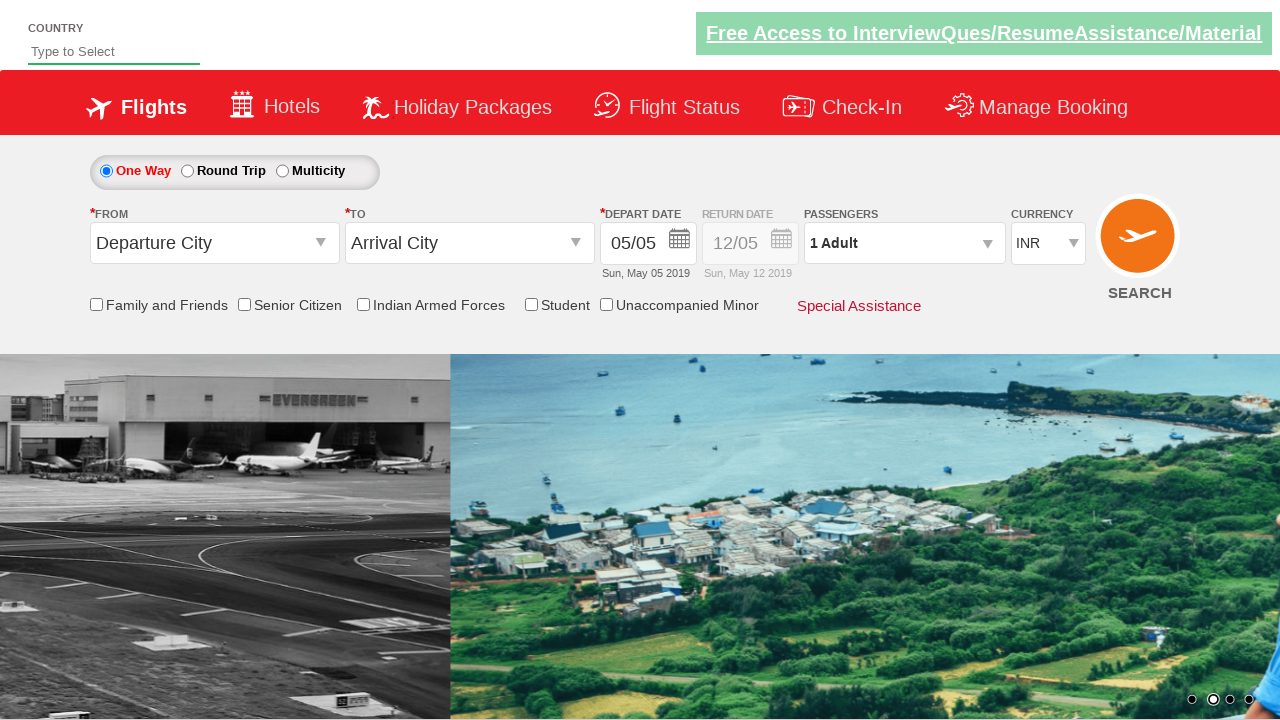

Clicked passenger info dropdown at (904, 243) on #divpaxinfo
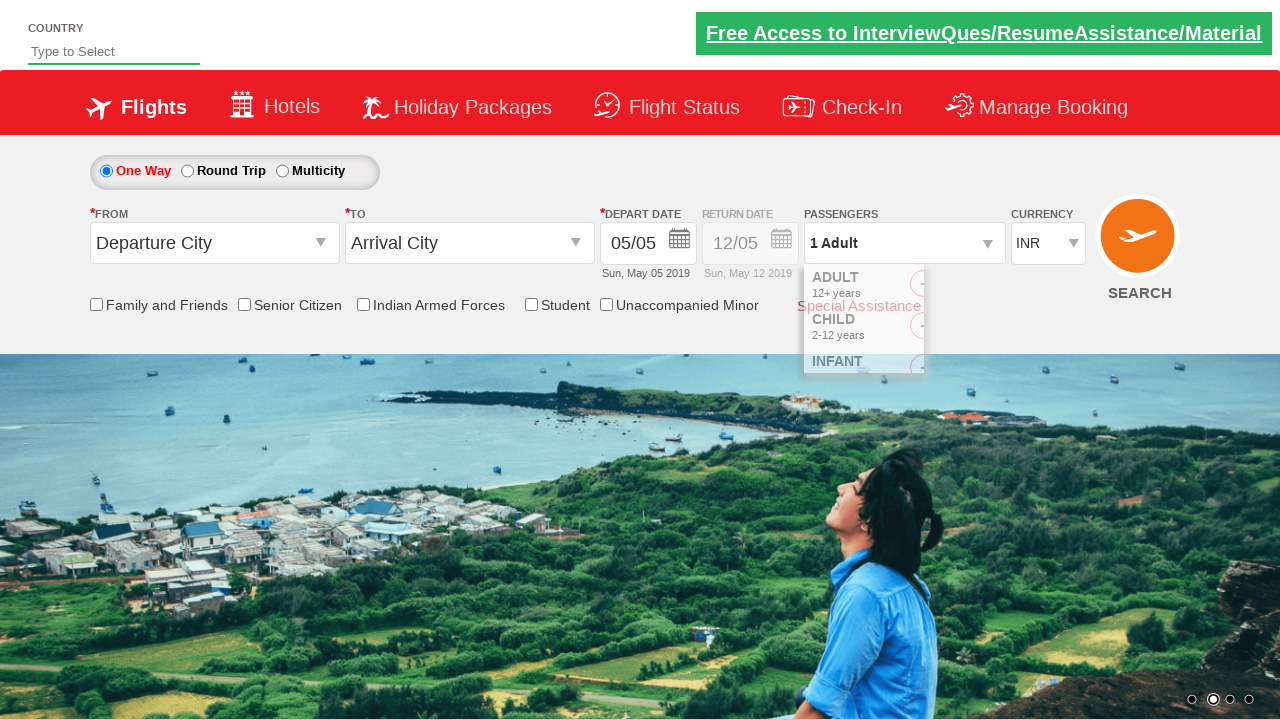

Waited 1 second for dropdown to open
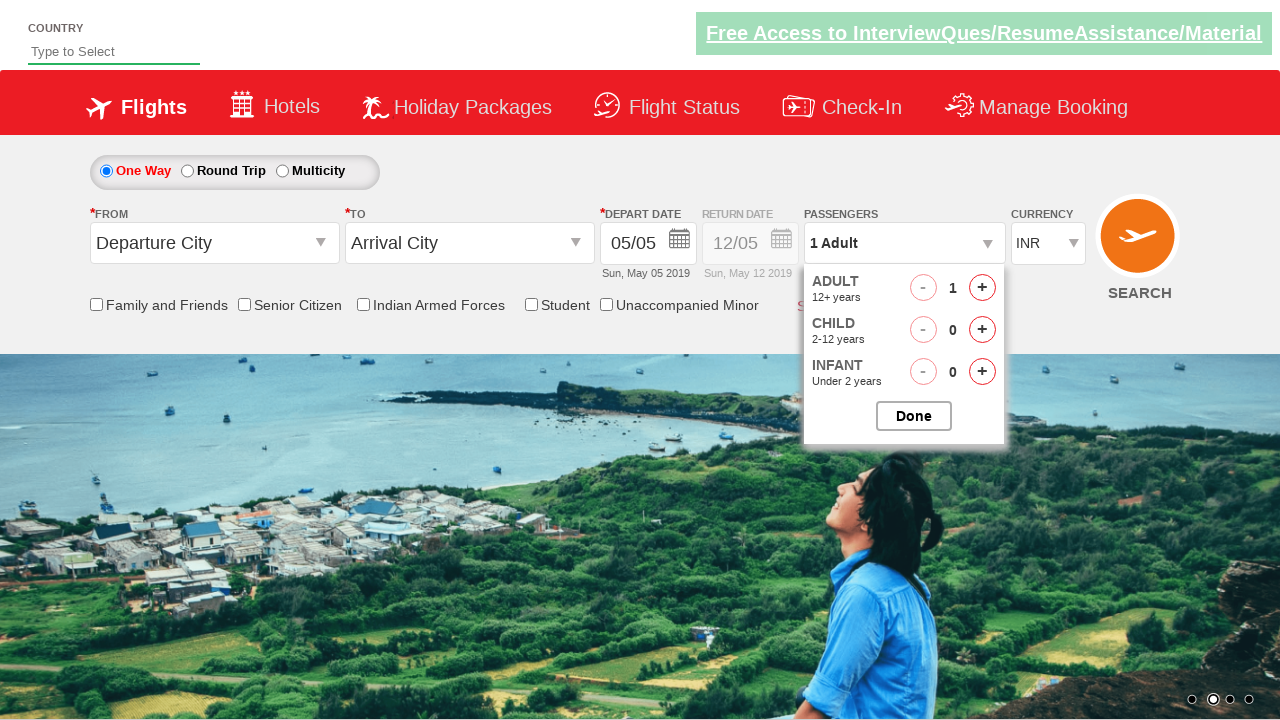

Incremented adult passenger count (iteration 1/4) at (982, 288) on #hrefIncAdt
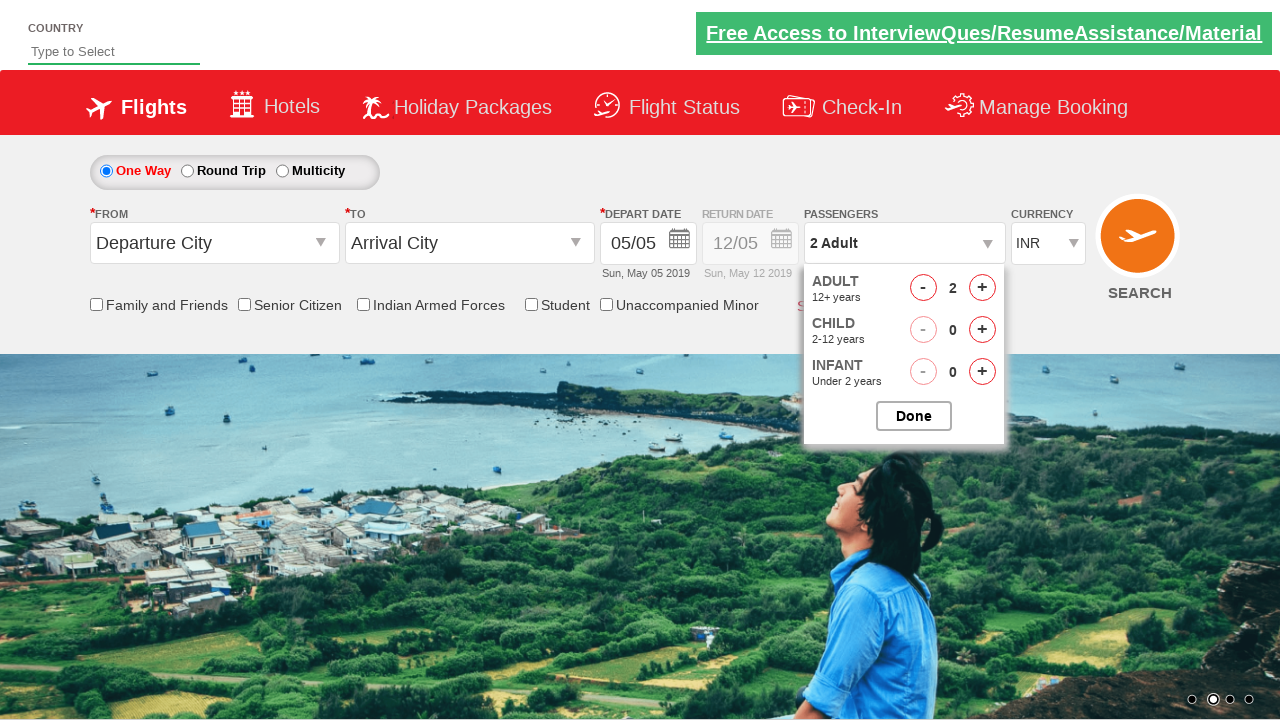

Incremented adult passenger count (iteration 2/4) at (982, 288) on #hrefIncAdt
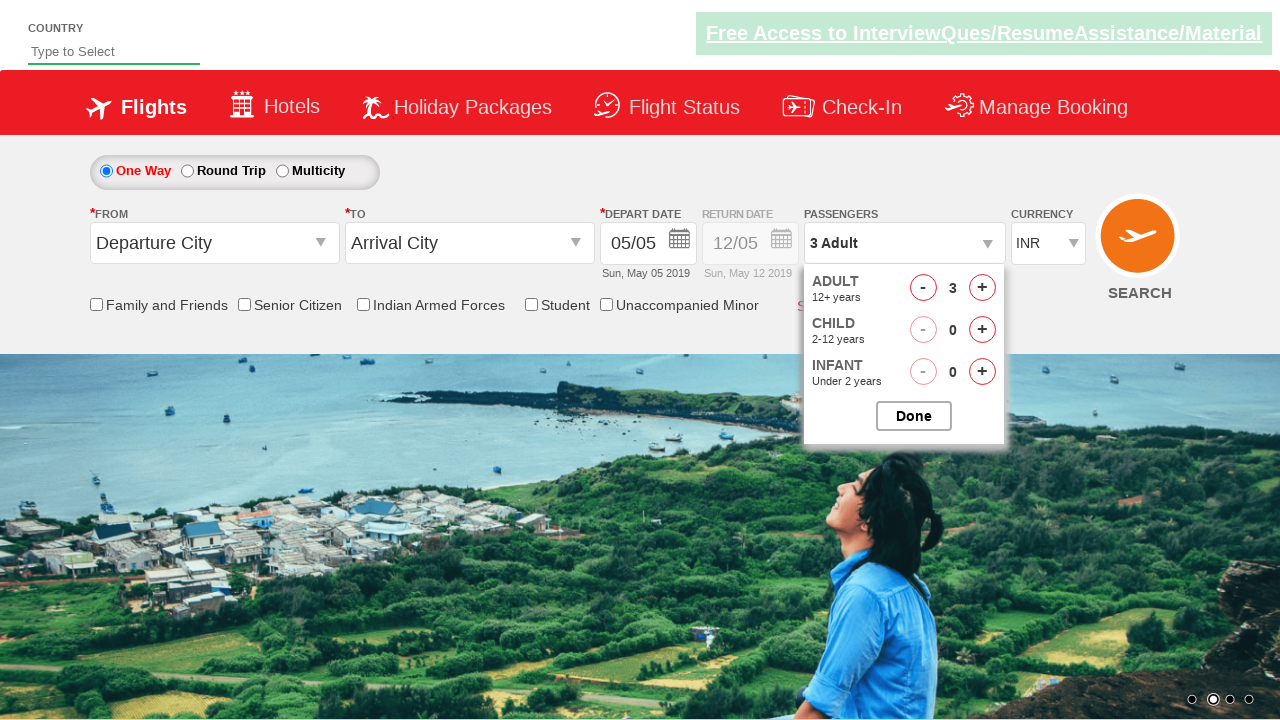

Incremented adult passenger count (iteration 3/4) at (982, 288) on #hrefIncAdt
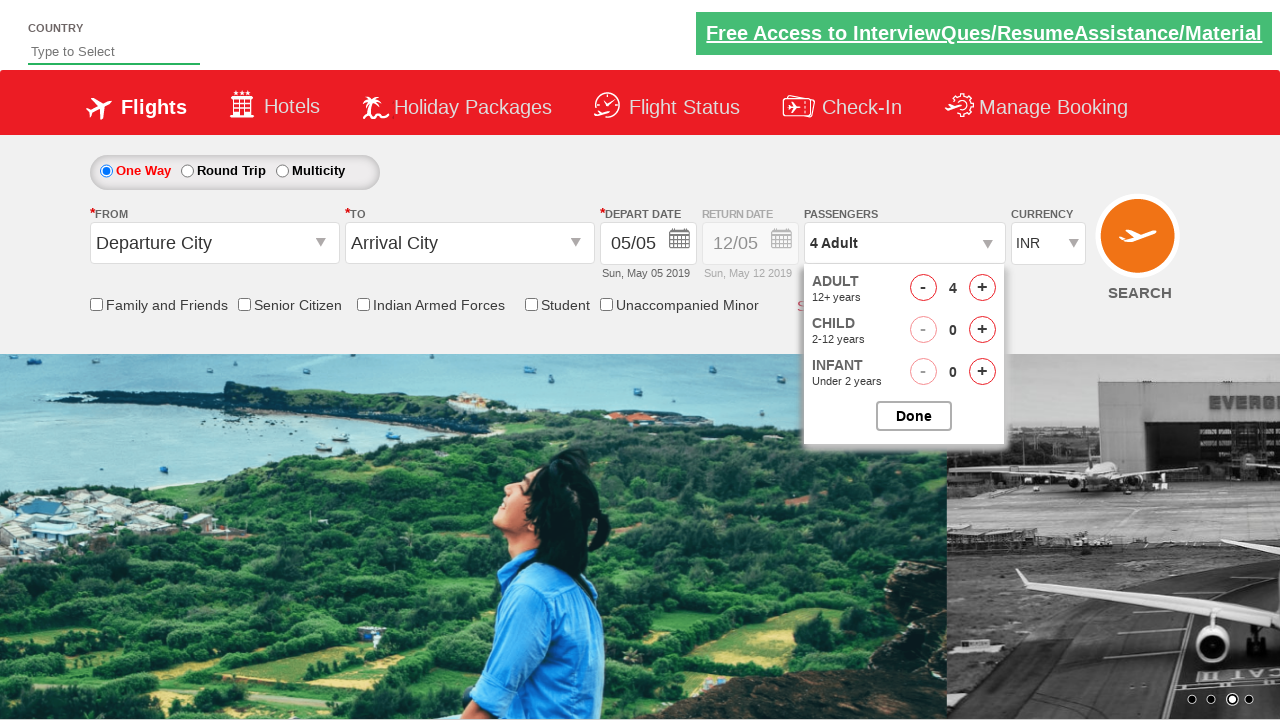

Incremented adult passenger count (iteration 4/4) at (982, 288) on #hrefIncAdt
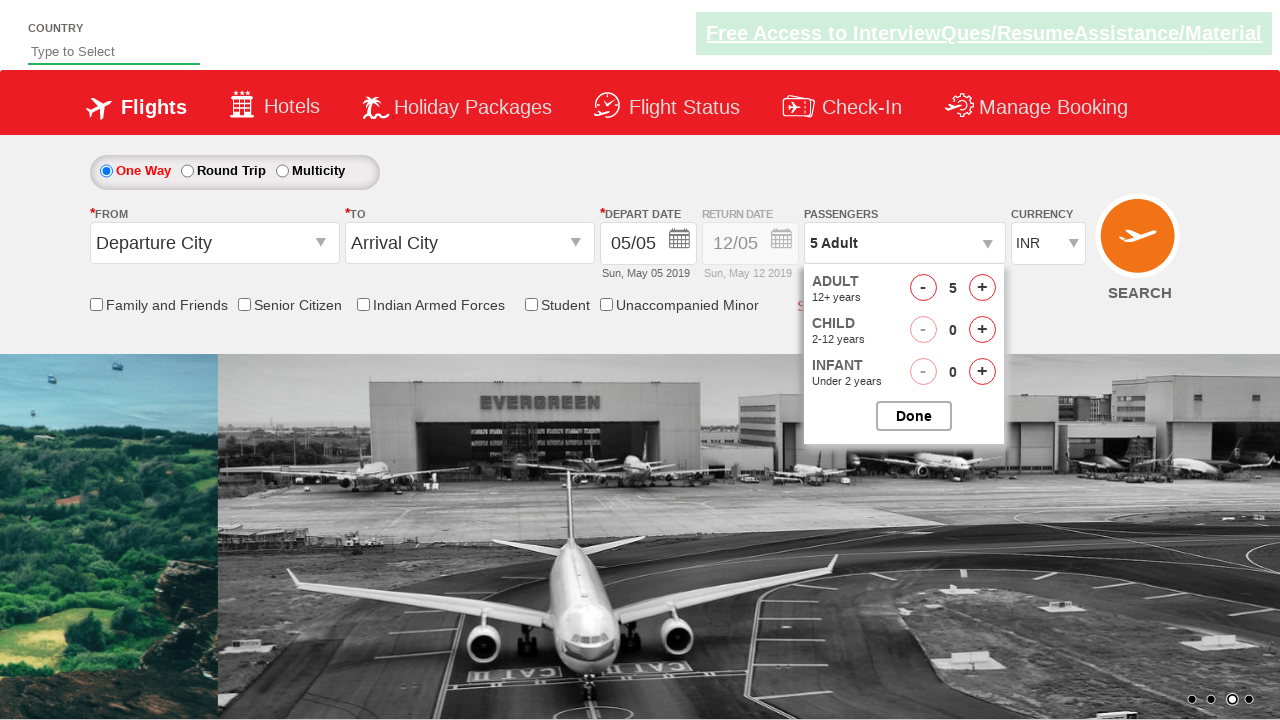

Incremented child passenger count (iteration 1/3) at (982, 330) on #hrefIncChd
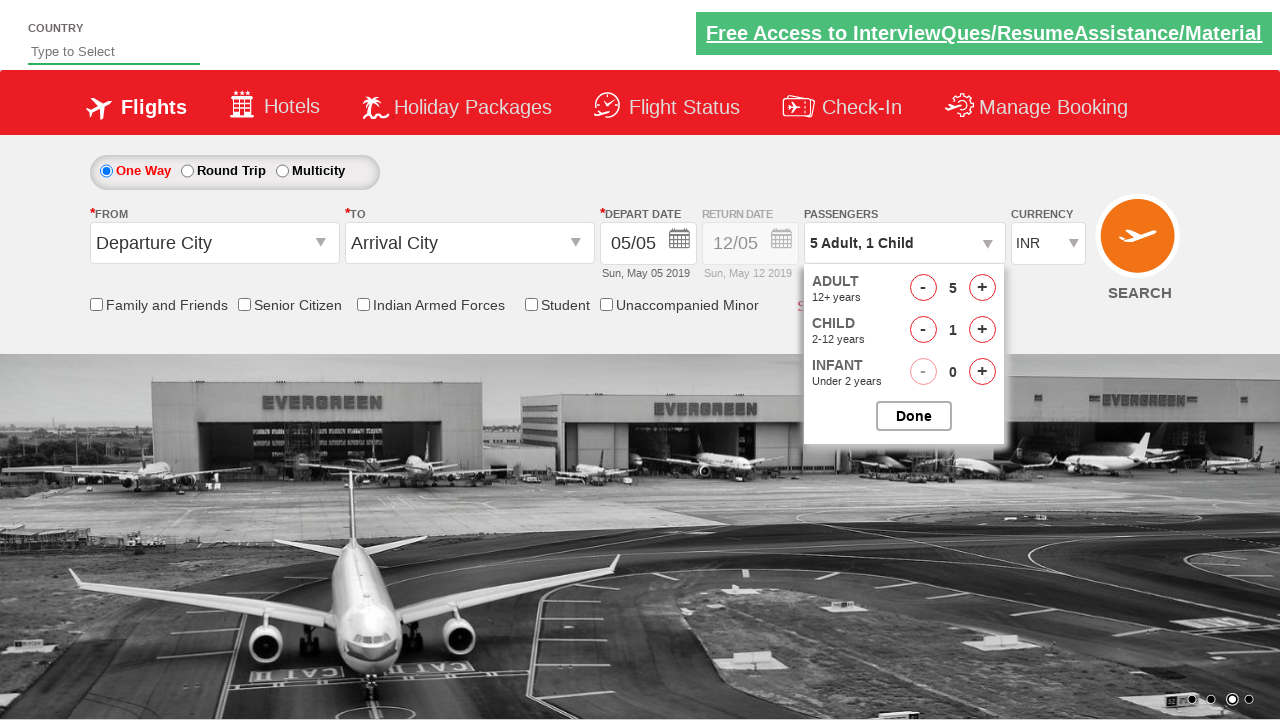

Incremented child passenger count (iteration 2/3) at (982, 330) on #hrefIncChd
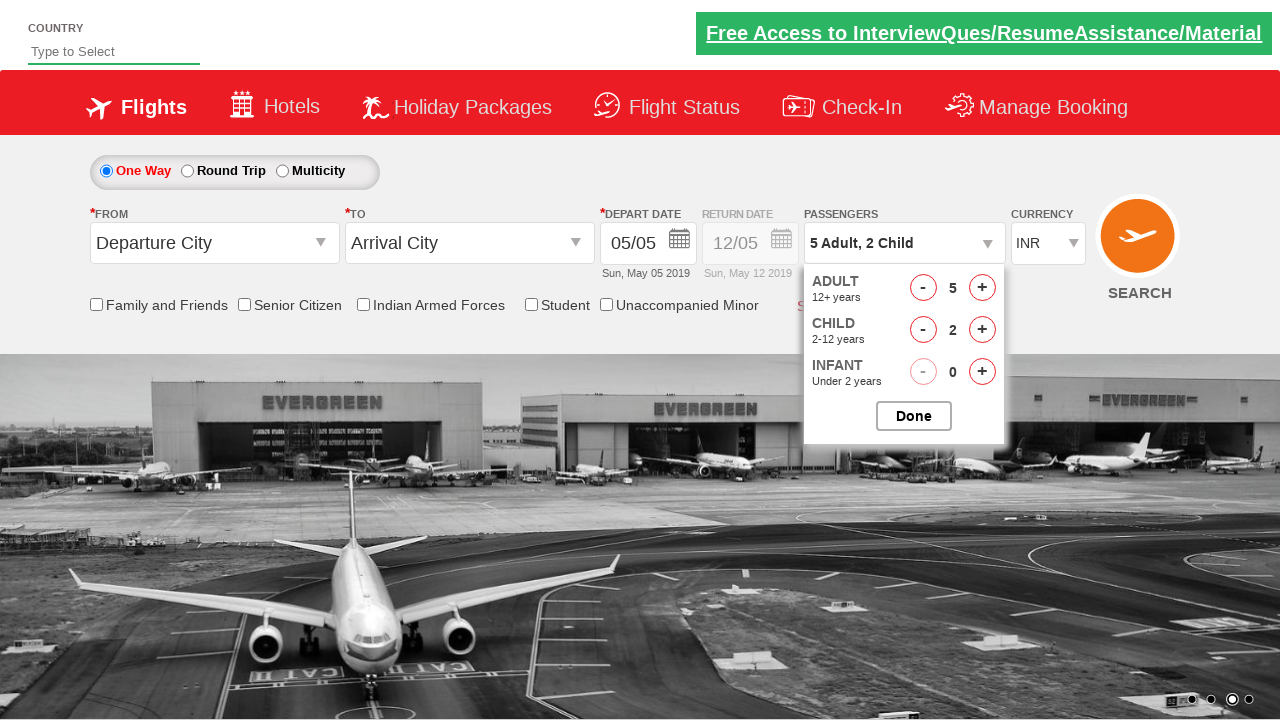

Incremented child passenger count (iteration 3/3) at (982, 330) on #hrefIncChd
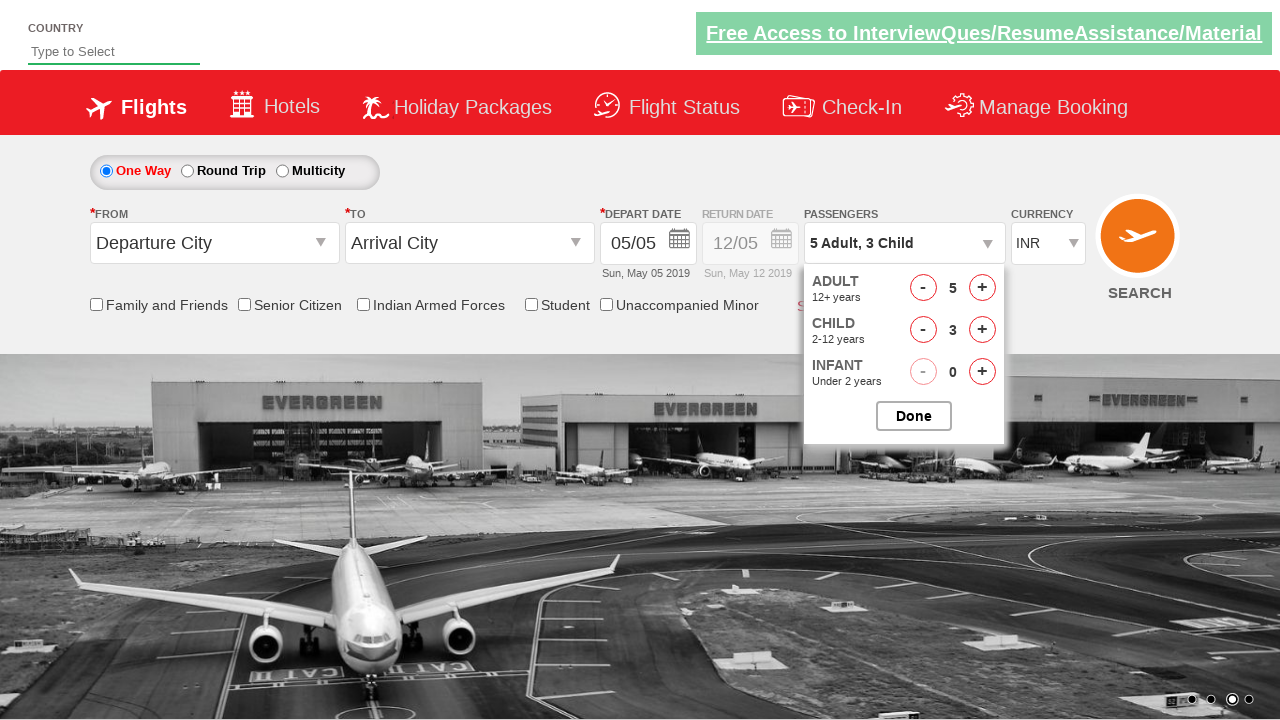

Closed passenger options dropdown at (914, 416) on #btnclosepaxoption
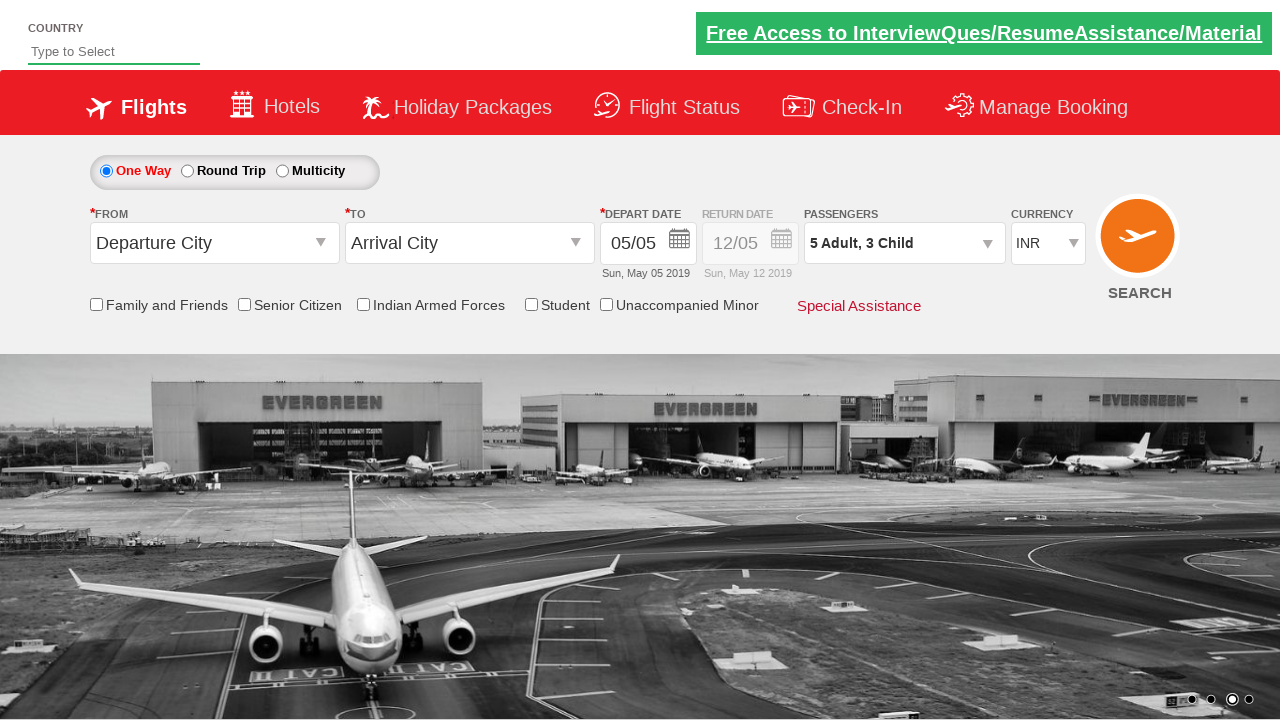

Clicked origin station dropdown at (323, 244) on #ctl00_mainContent_ddl_originStation1_CTXTaction
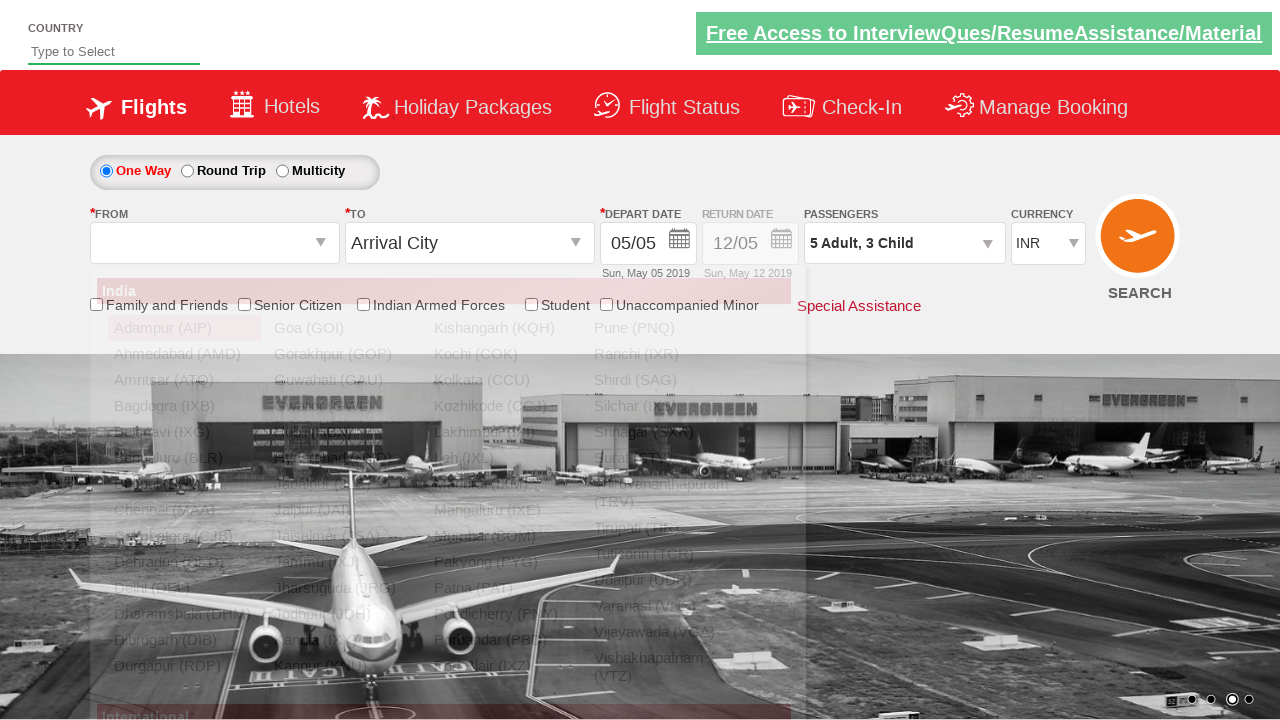

Selected Bangalore (BLR) as origin airport at (184, 458) on xpath=//div[@id='glsctl00_mainContent_ddl_originStation1_CTNR']//a[@value='BLR']
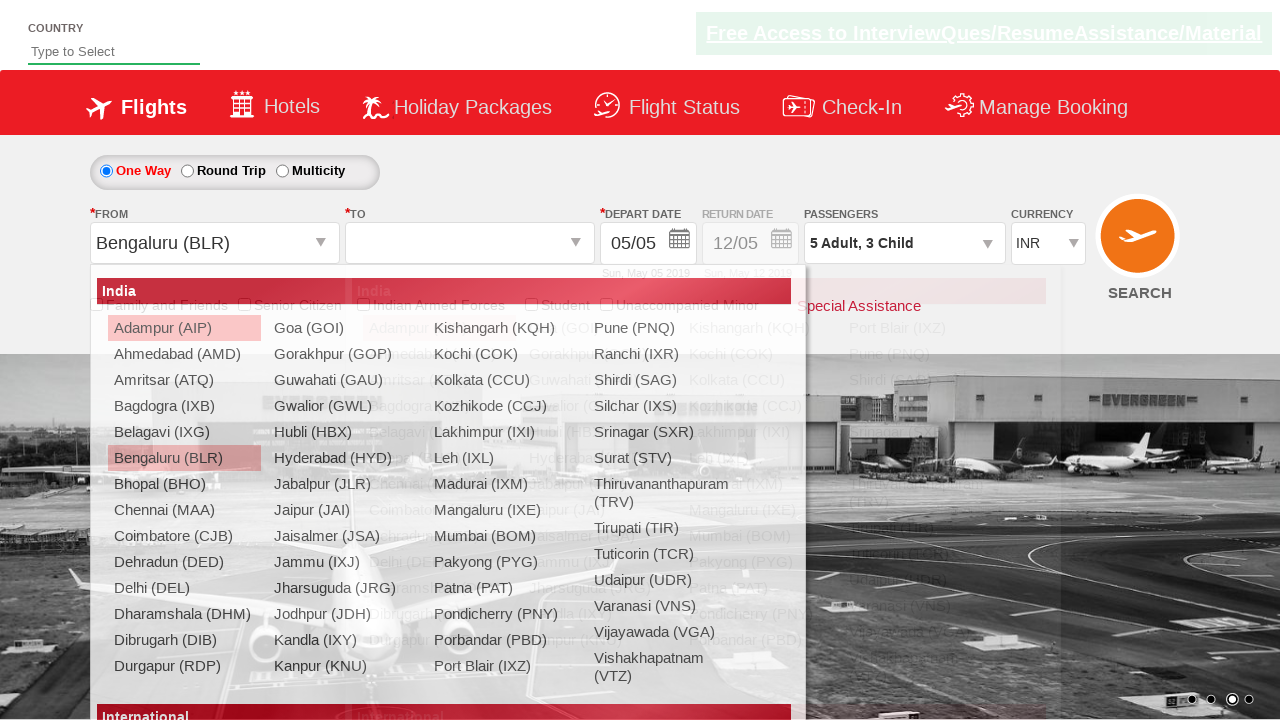

Waited 1 second after selecting origin
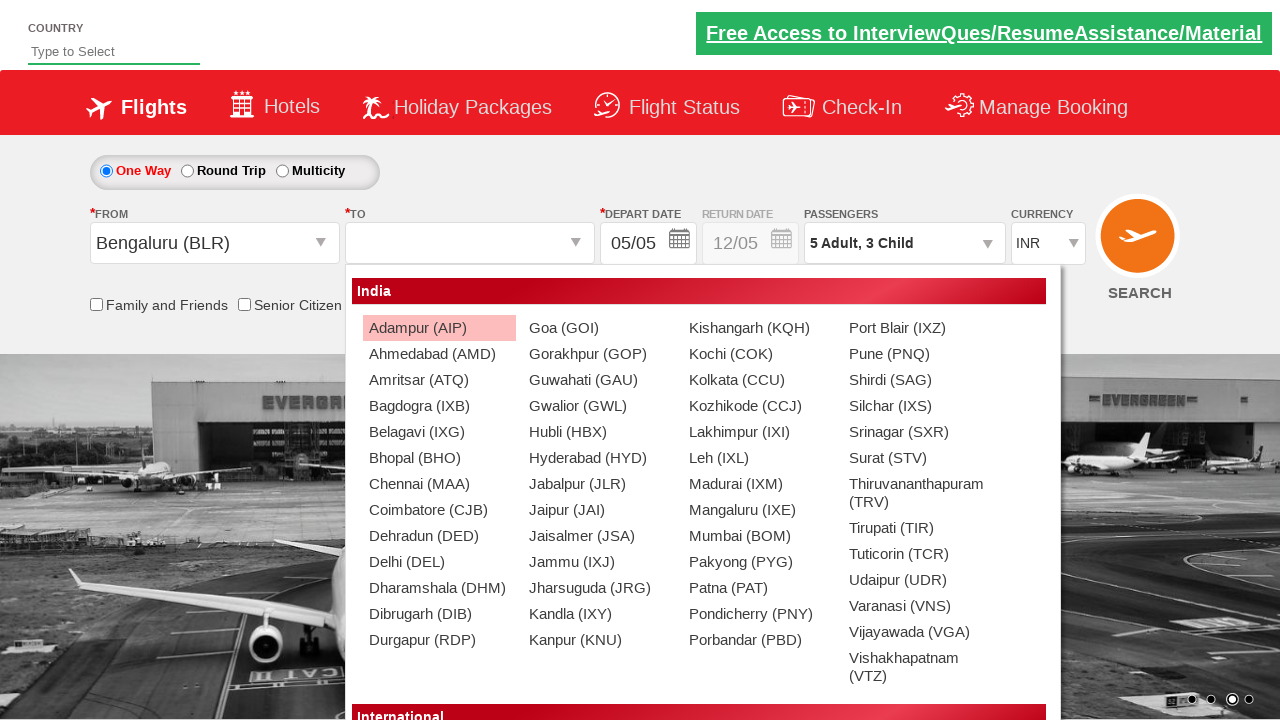

Selected Kolkata (CCU) as destination airport at (759, 380) on xpath=//div[@id='glsctl00_mainContent_ddl_destinationStation1_CTNR']//a[@value='
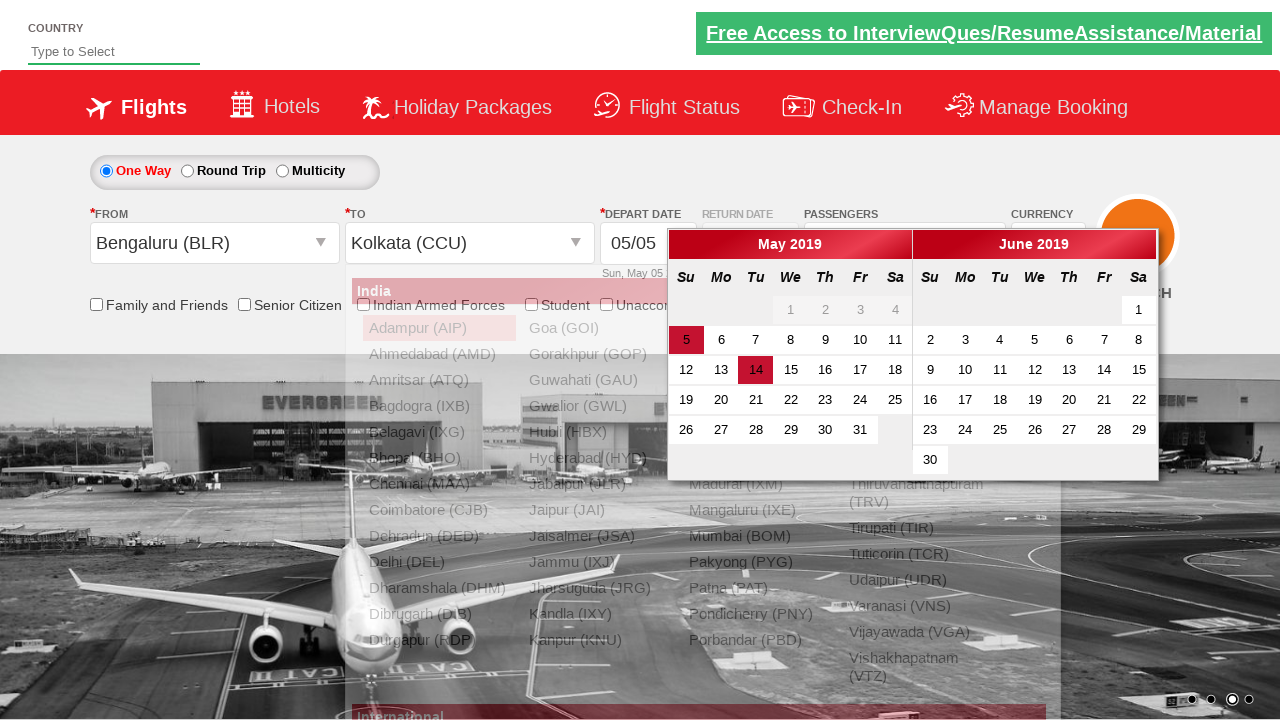

Typed 'ind' in autosuggest field for country selection on #autosuggest
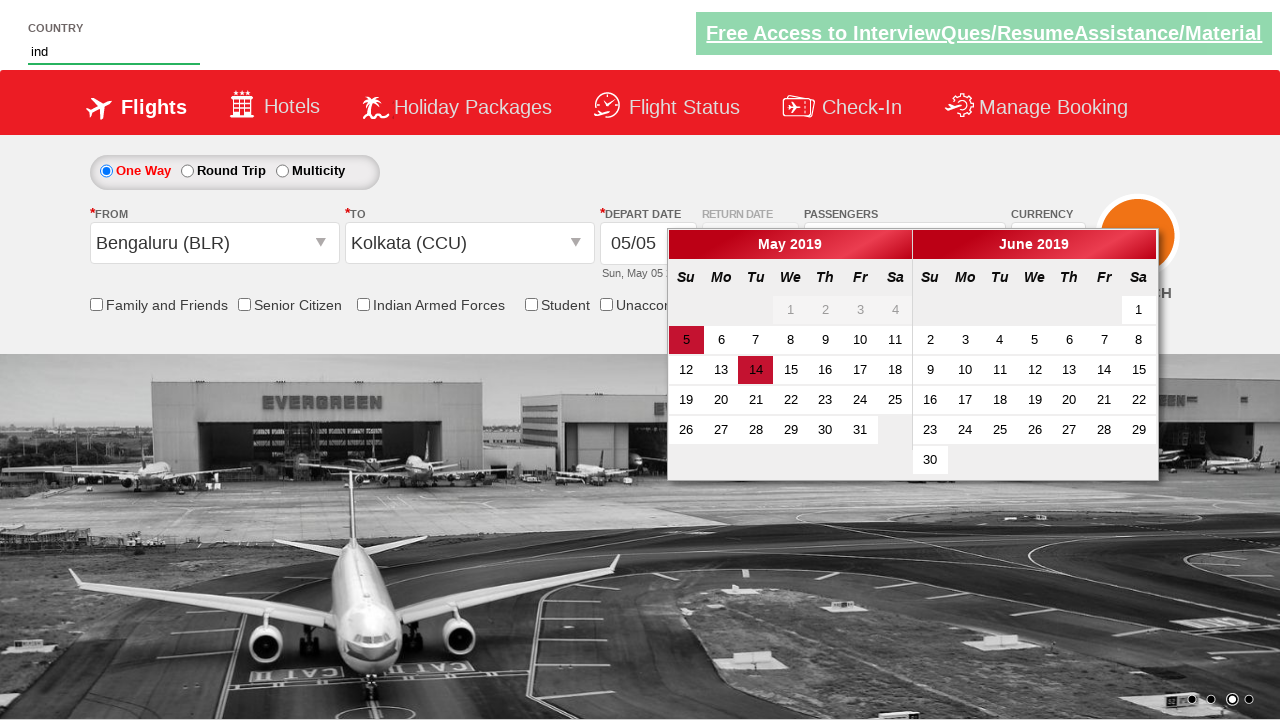

Waited 3 seconds for autocomplete suggestions to appear
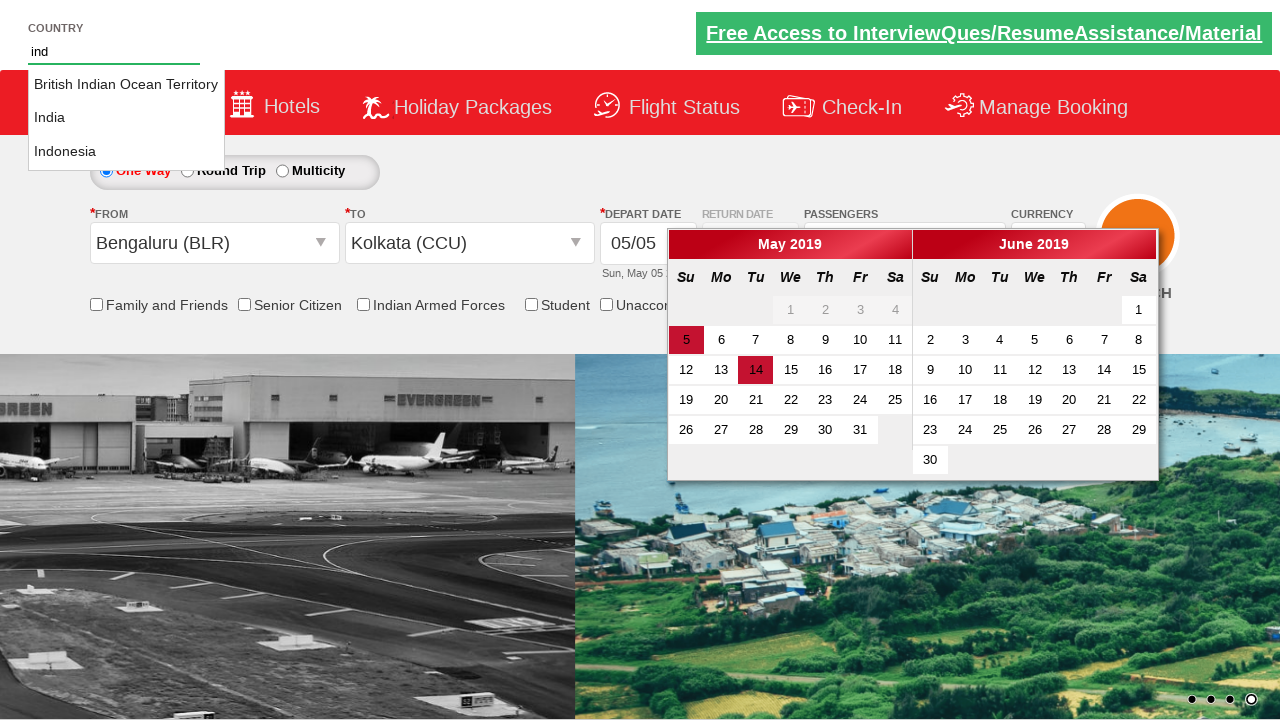

Retrieved all autocomplete option elements
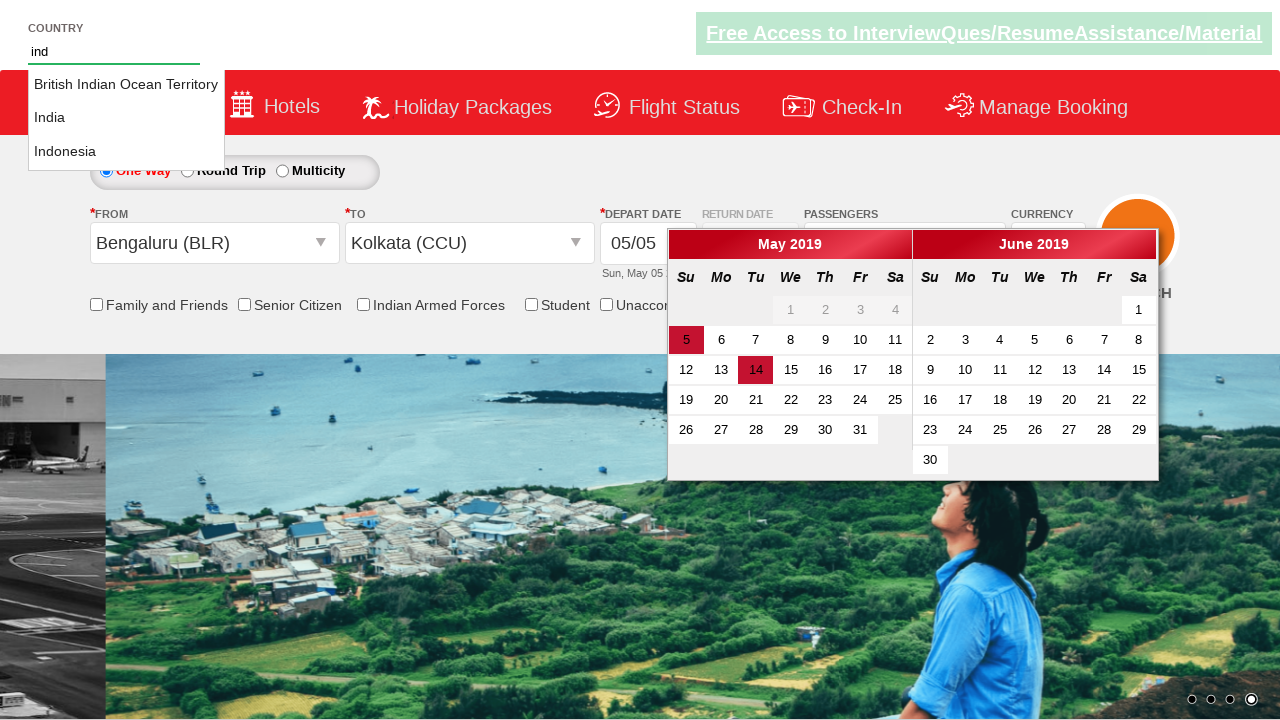

Selected 'India' from autocomplete suggestions at (126, 118) on li.ui-menu-item a >> nth=1
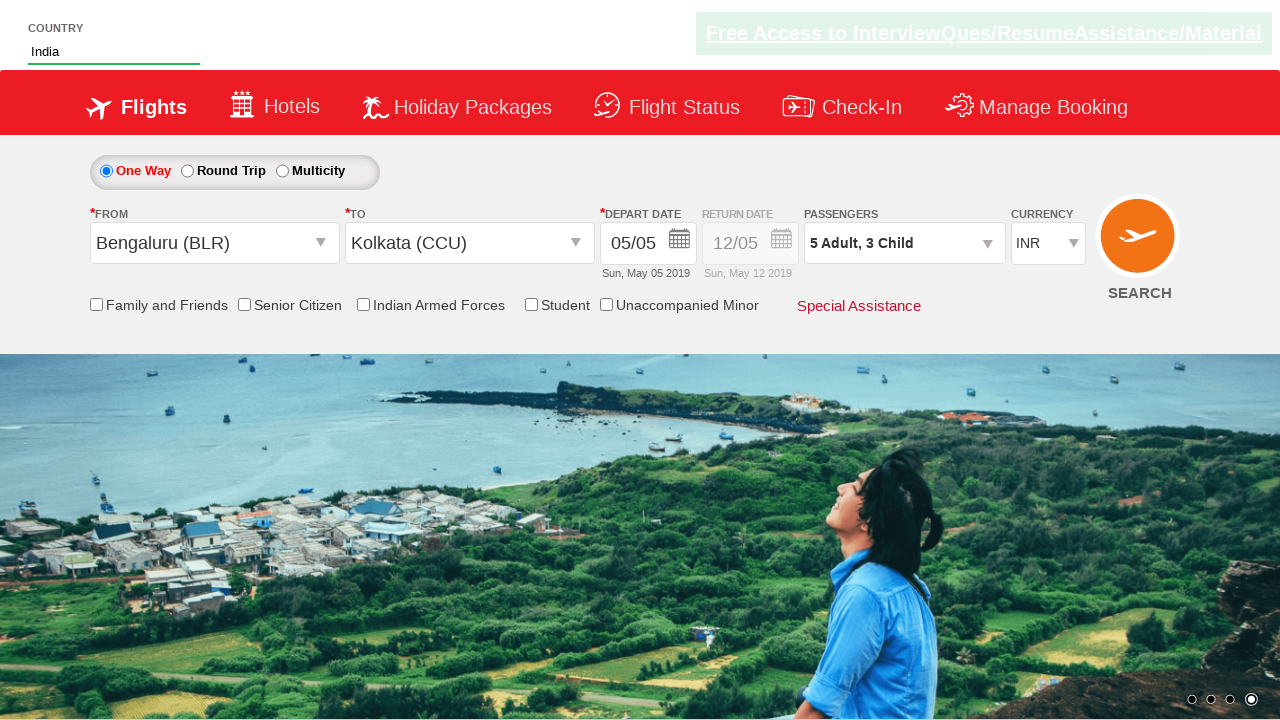

Clicked friends and family checkbox at (96, 304) on input#ctl00_mainContent_chk_friendsandfamily
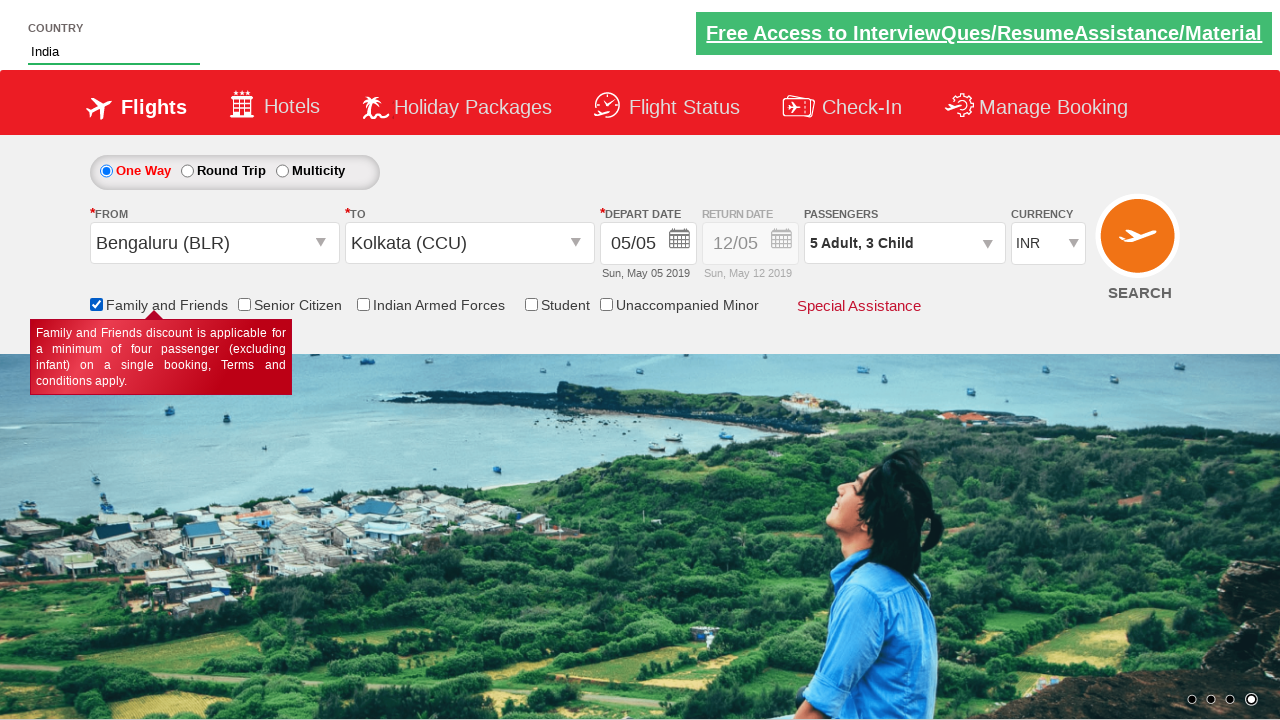

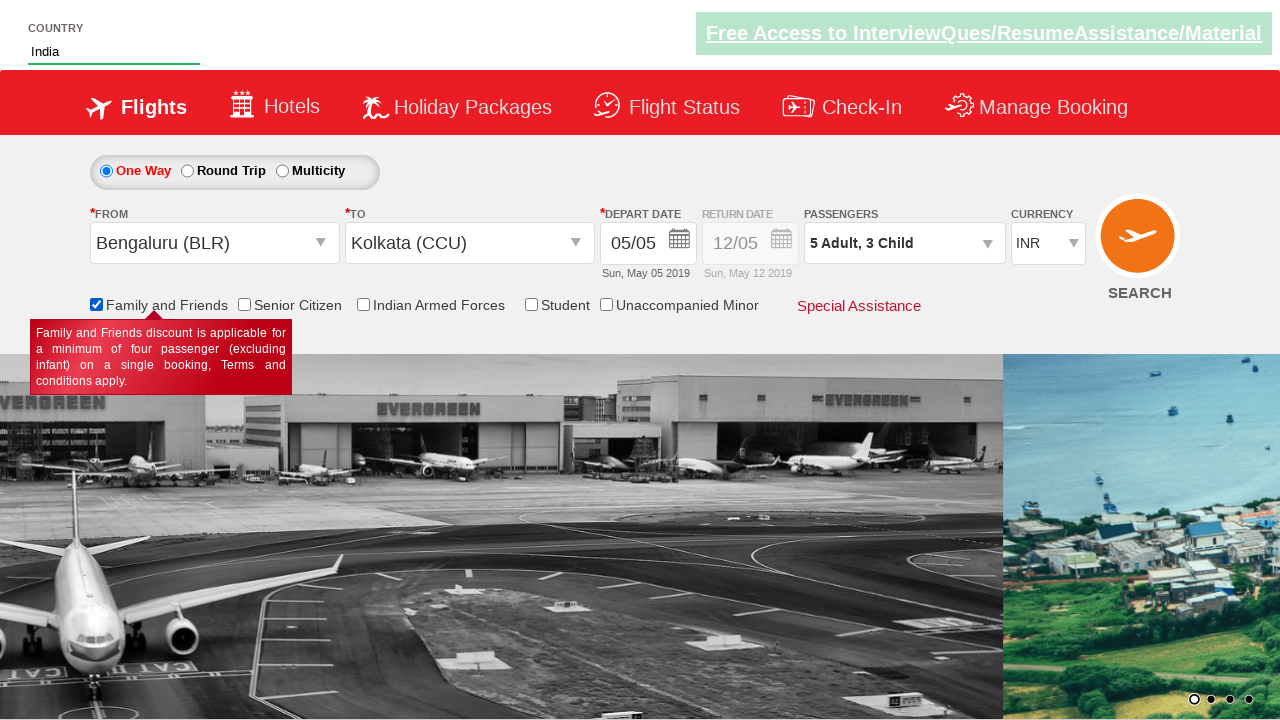